Tests the 'Legal' footer link by clicking it and verifying navigation to YC legal page

Starting URL: https://news.ycombinator.com

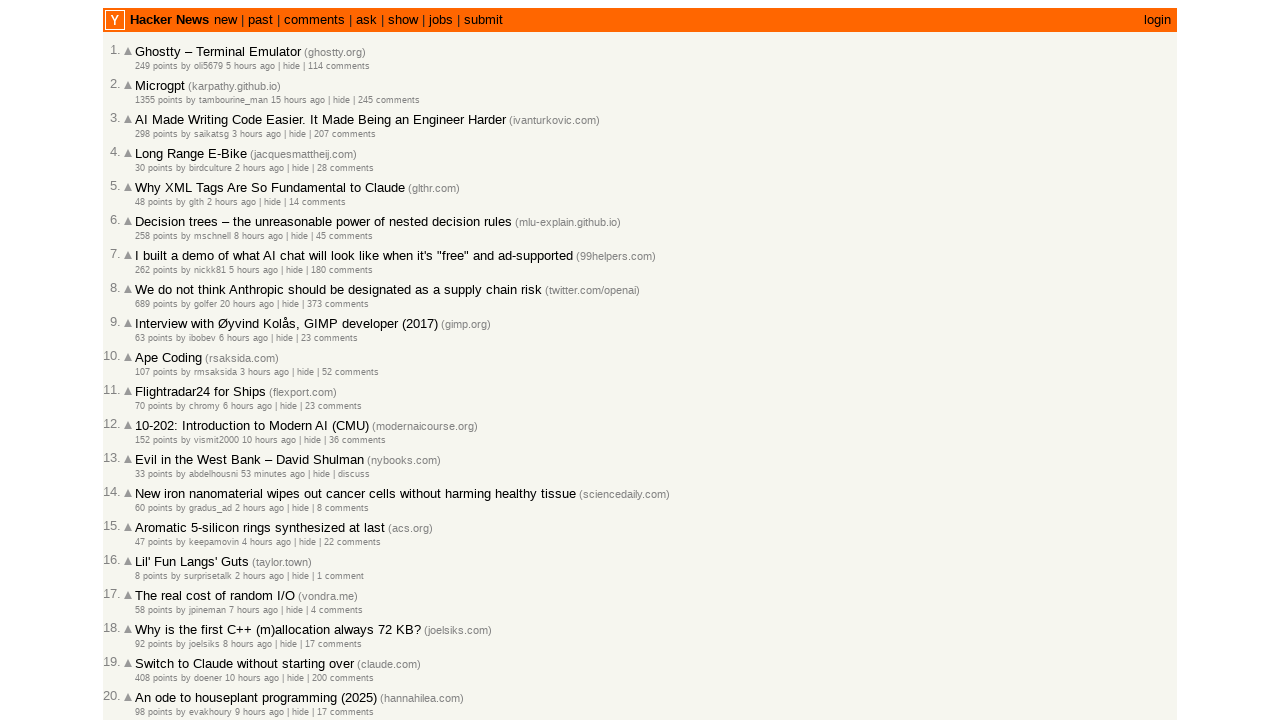

Clicked the 'Legal' footer link at (682, 657) on internal:role=link[name="Legal"i]
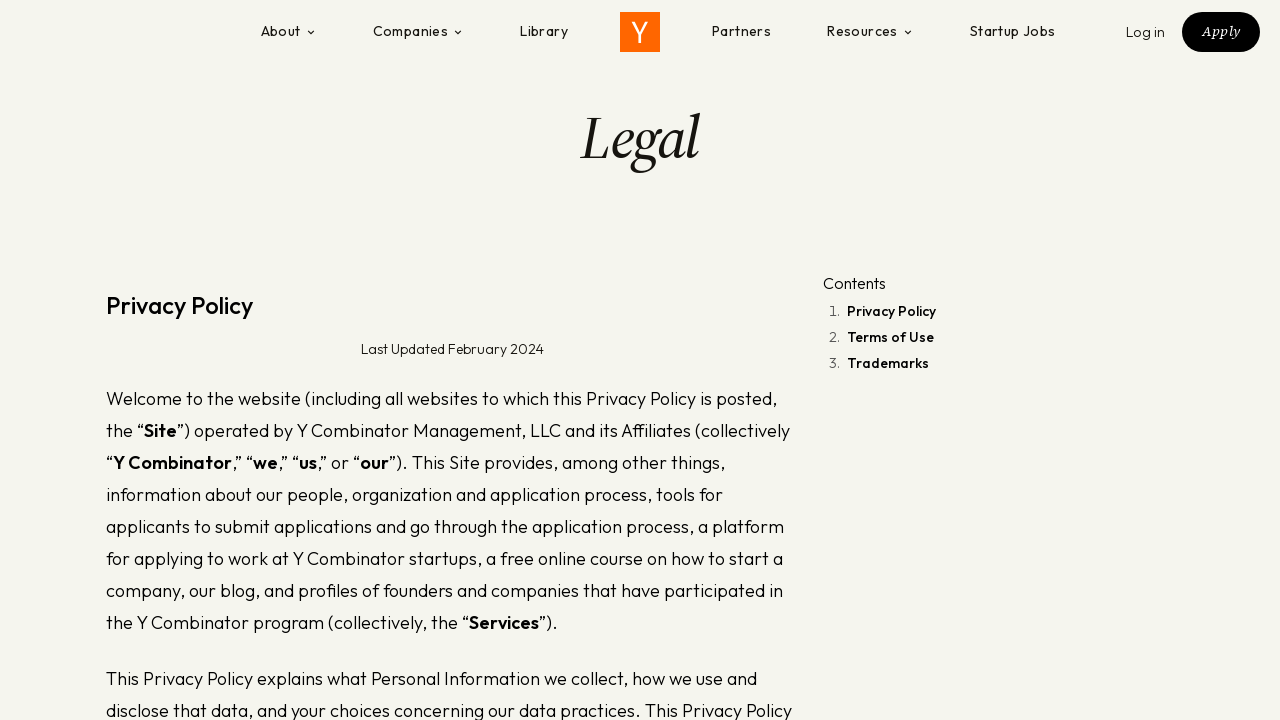

Navigated to YC legal page and URL verified
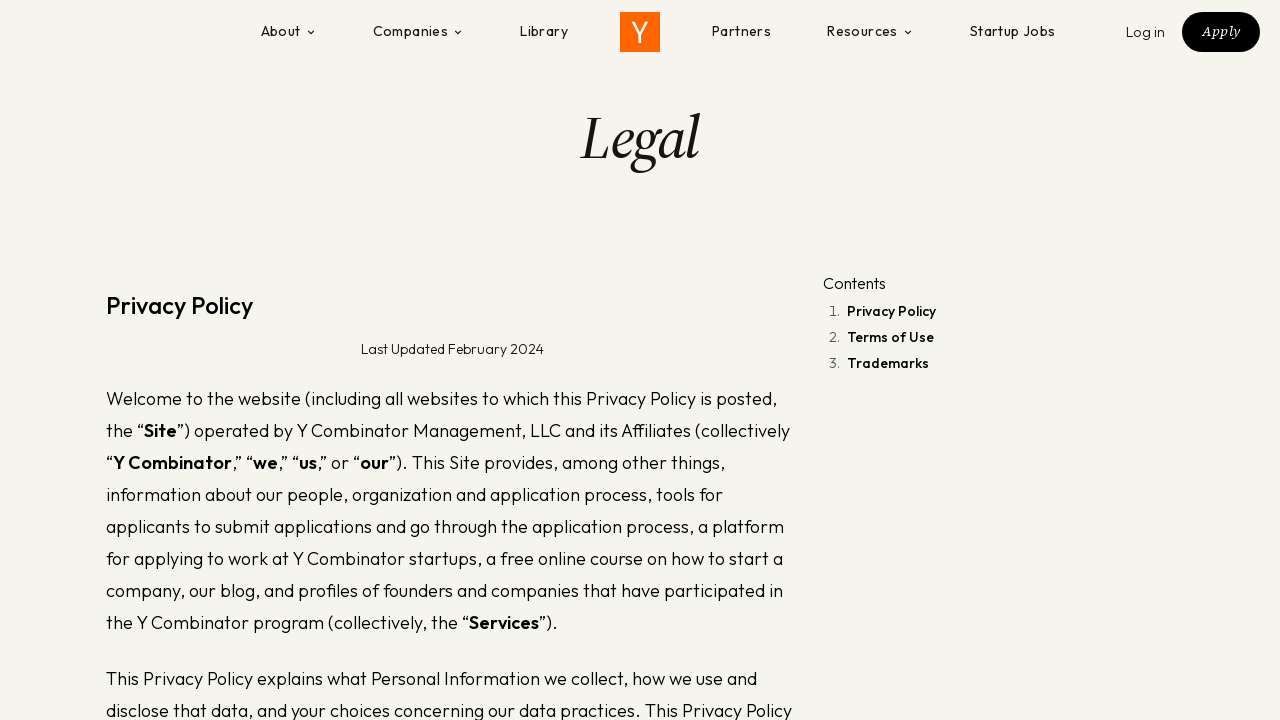

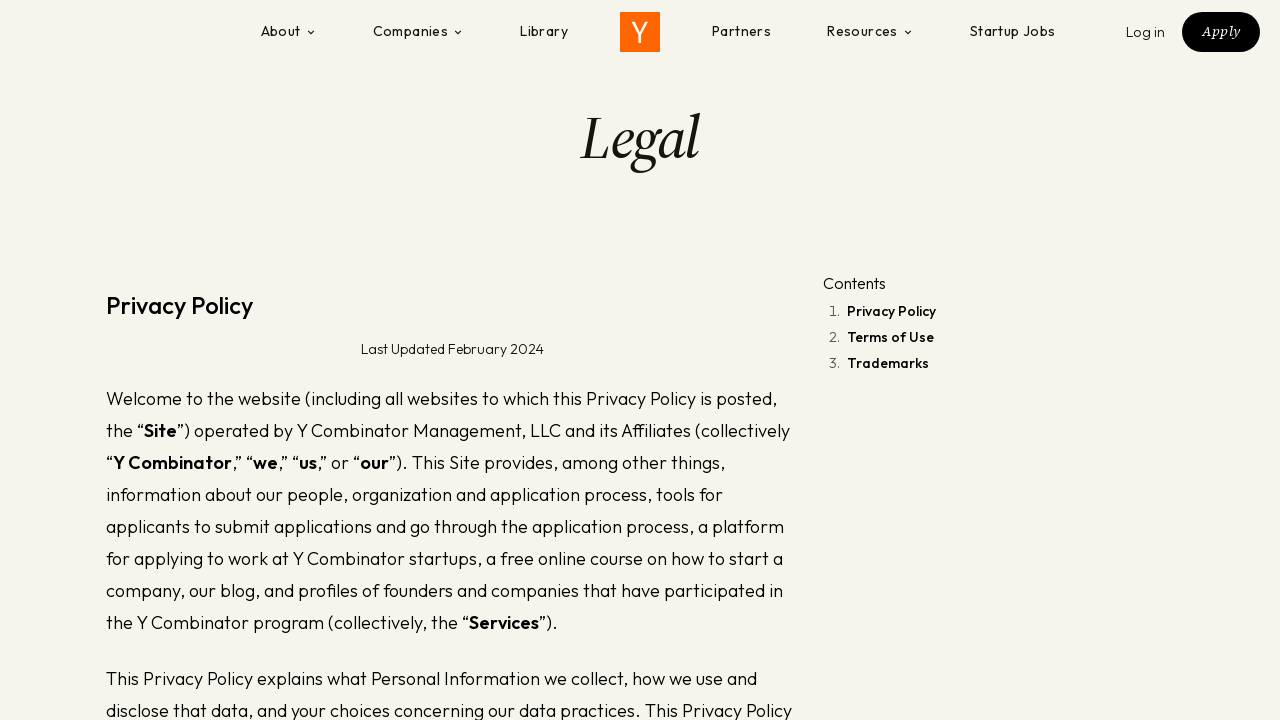